Tests clicking a button with a dynamic ID on the UI Testing Playground website to verify handling of dynamically generated element IDs

Starting URL: http://uitestingplayground.com/dynamicid

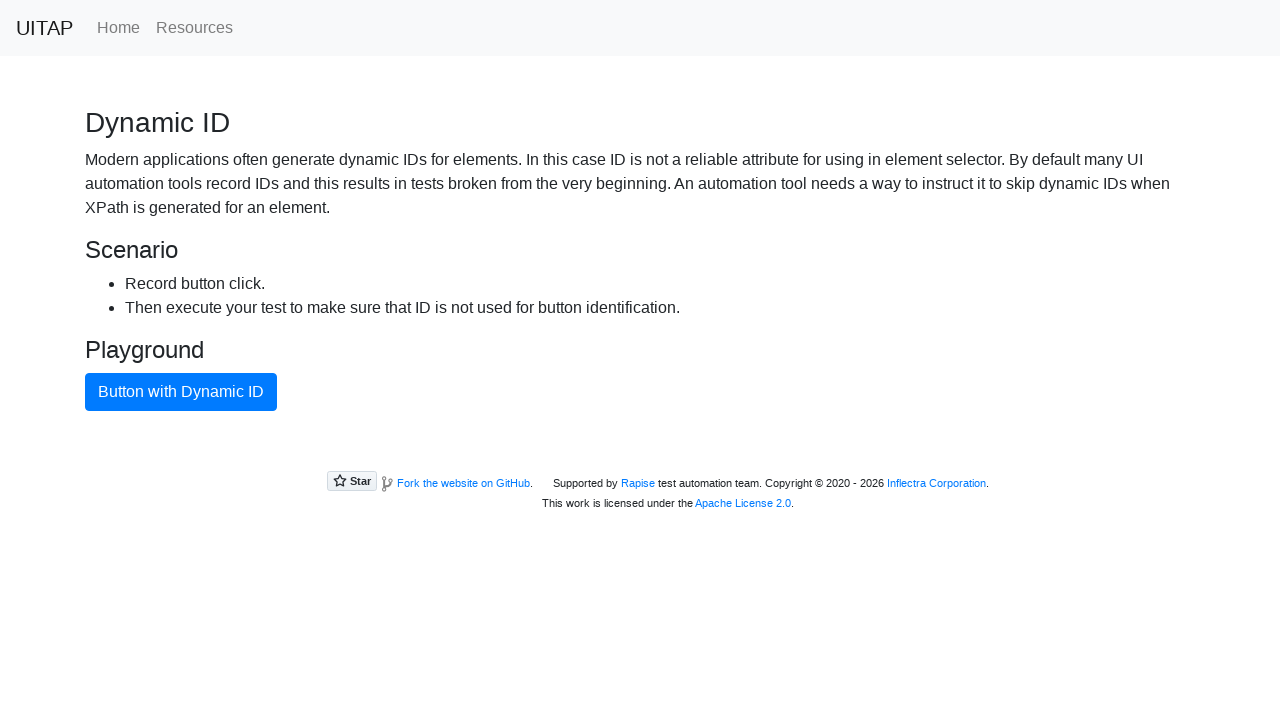

Navigated to UI Testing Playground dynamic ID test page
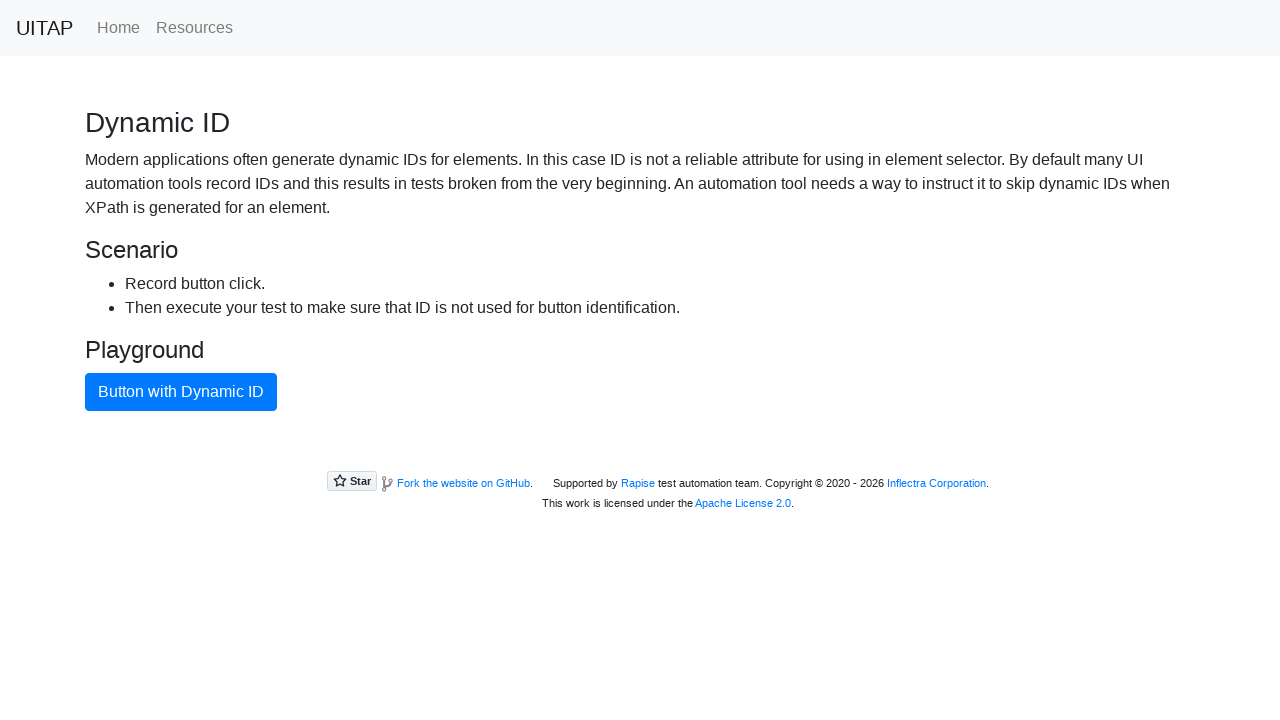

Clicked button with dynamic ID using text content at (181, 392) on button:has-text('Button with Dynamic ID')
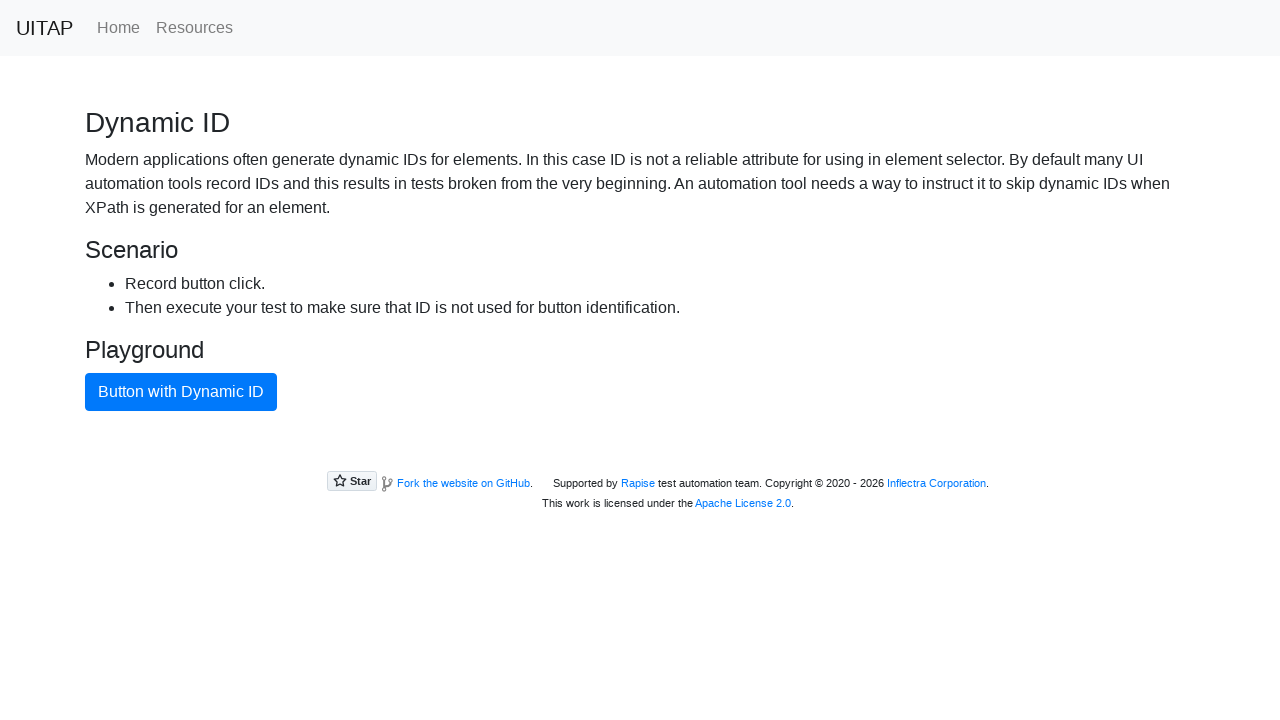

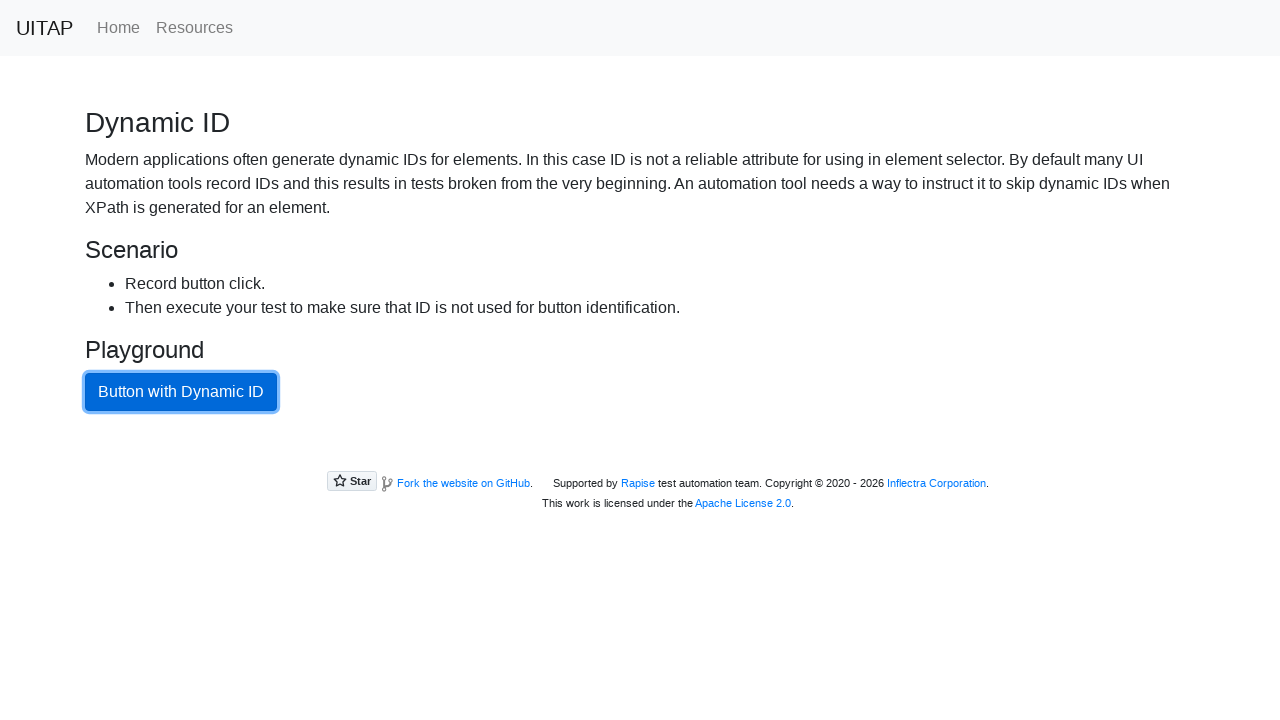